Tests a payment form by filling in credit card details including card number, expiry date, CVV, selecting card type, entering amount, and saving the card option

Starting URL: https://grotechminds.com/payments/

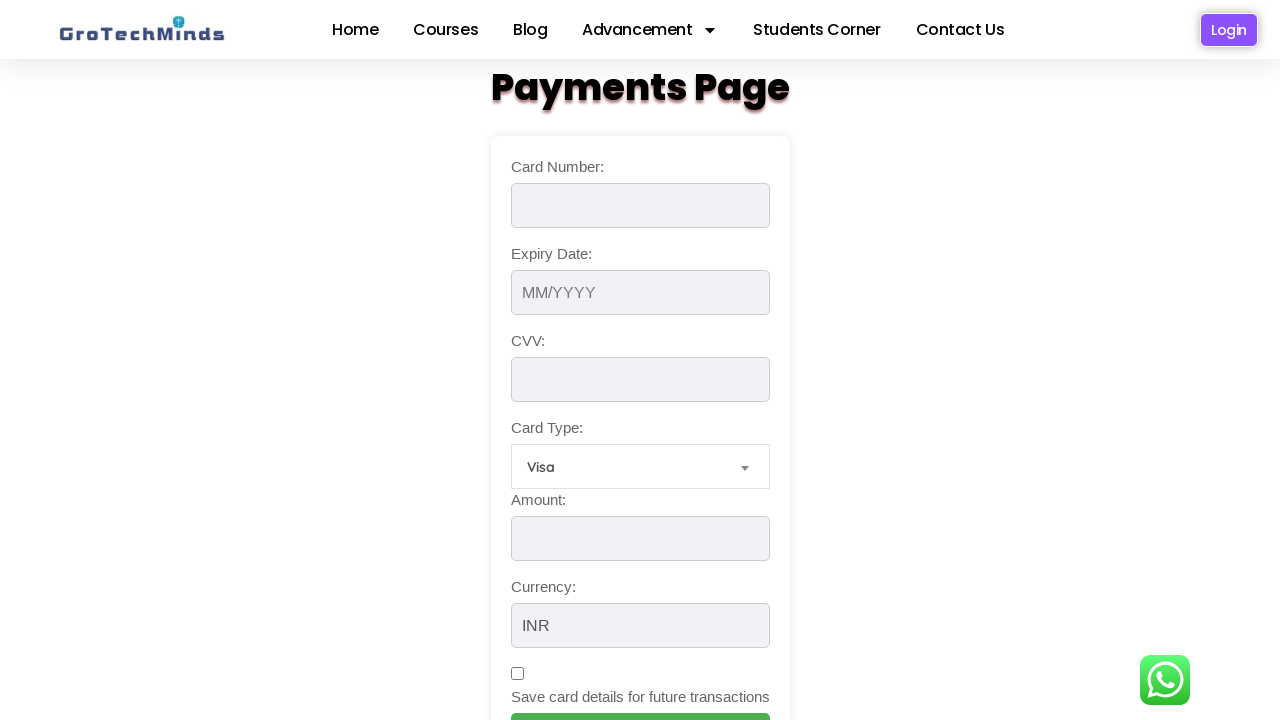

Filled card number field with credit card details on input#cardNumber
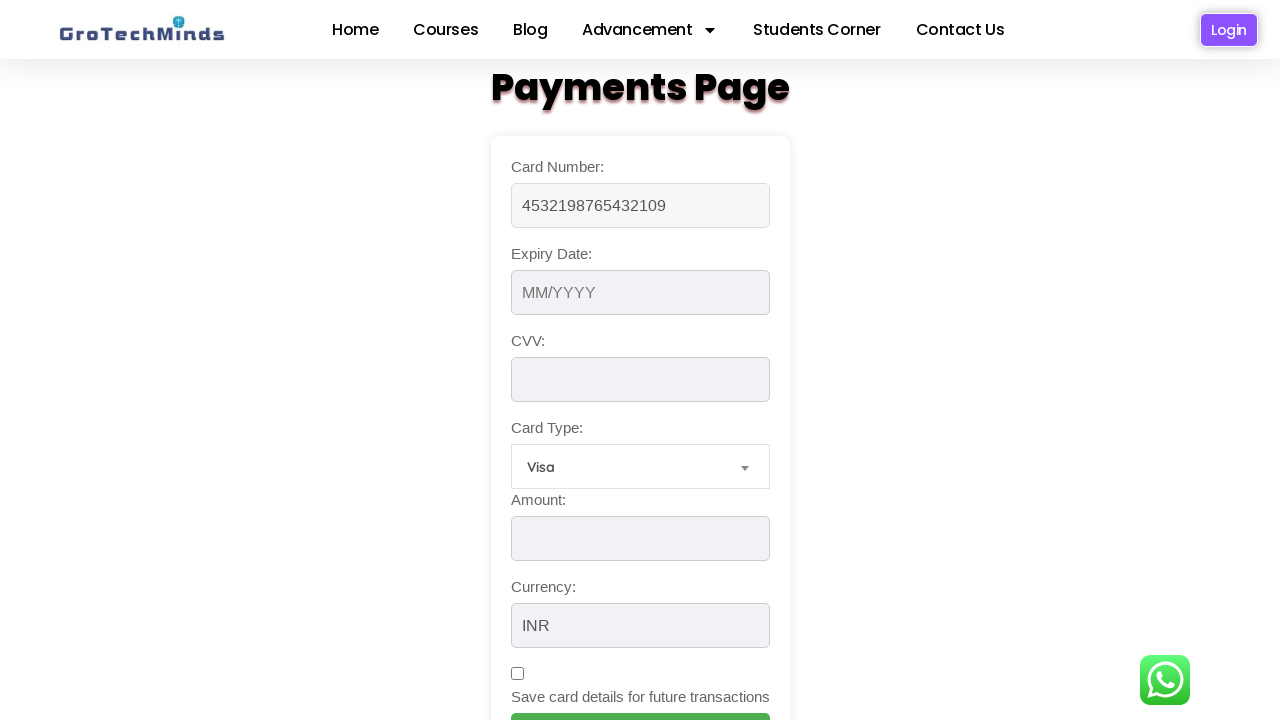

Filled expiry date field with 12/26 on input#expiryDate
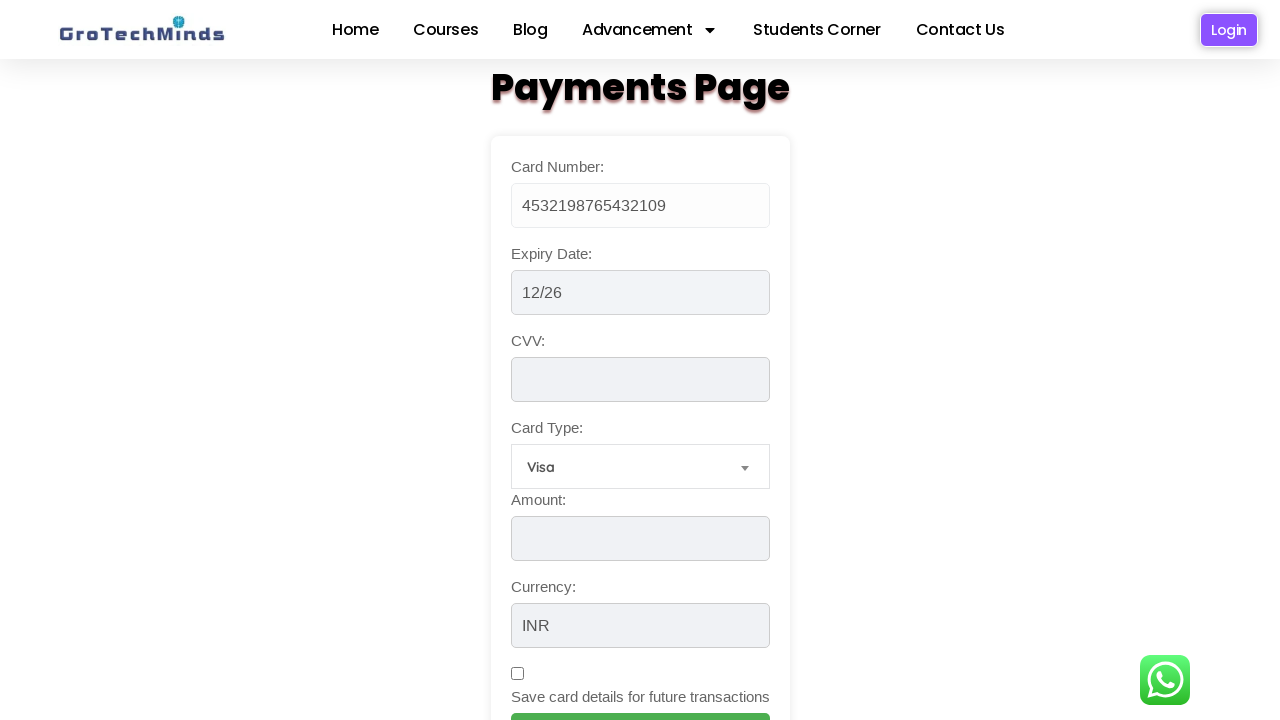

Filled CVV field with security code on input#cvv
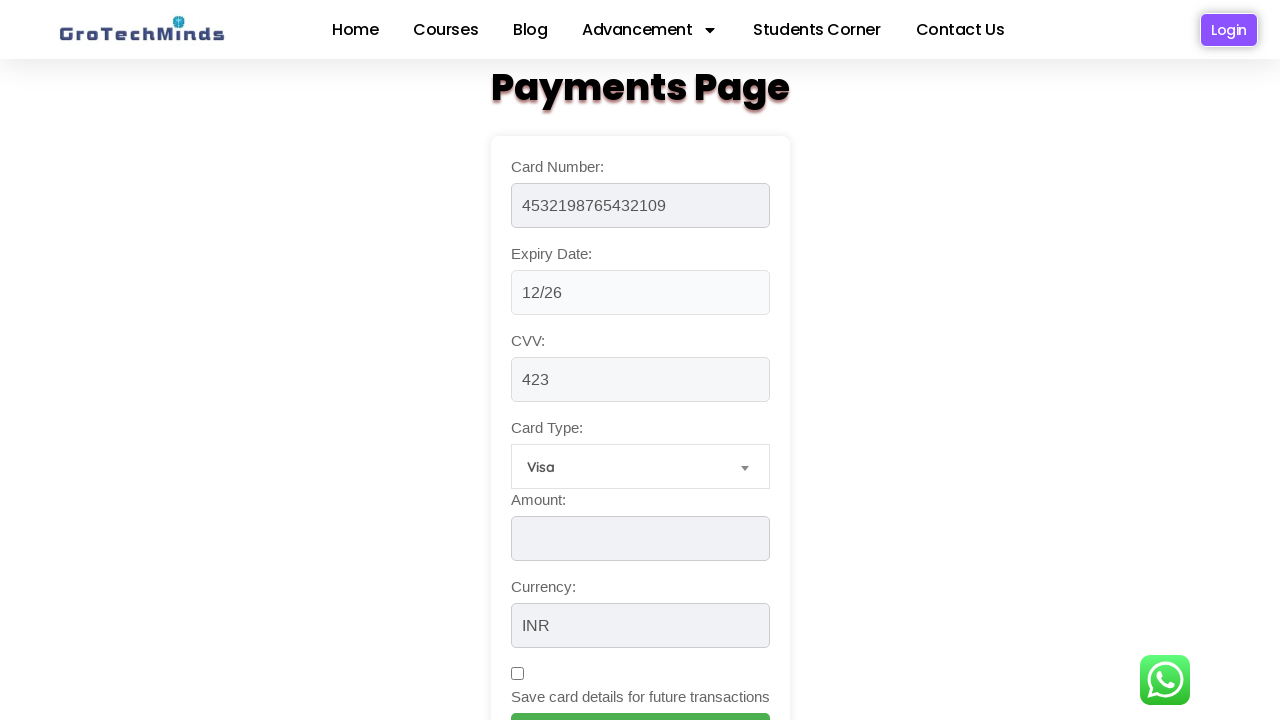

Selected Mastercard as card type on select#cardType
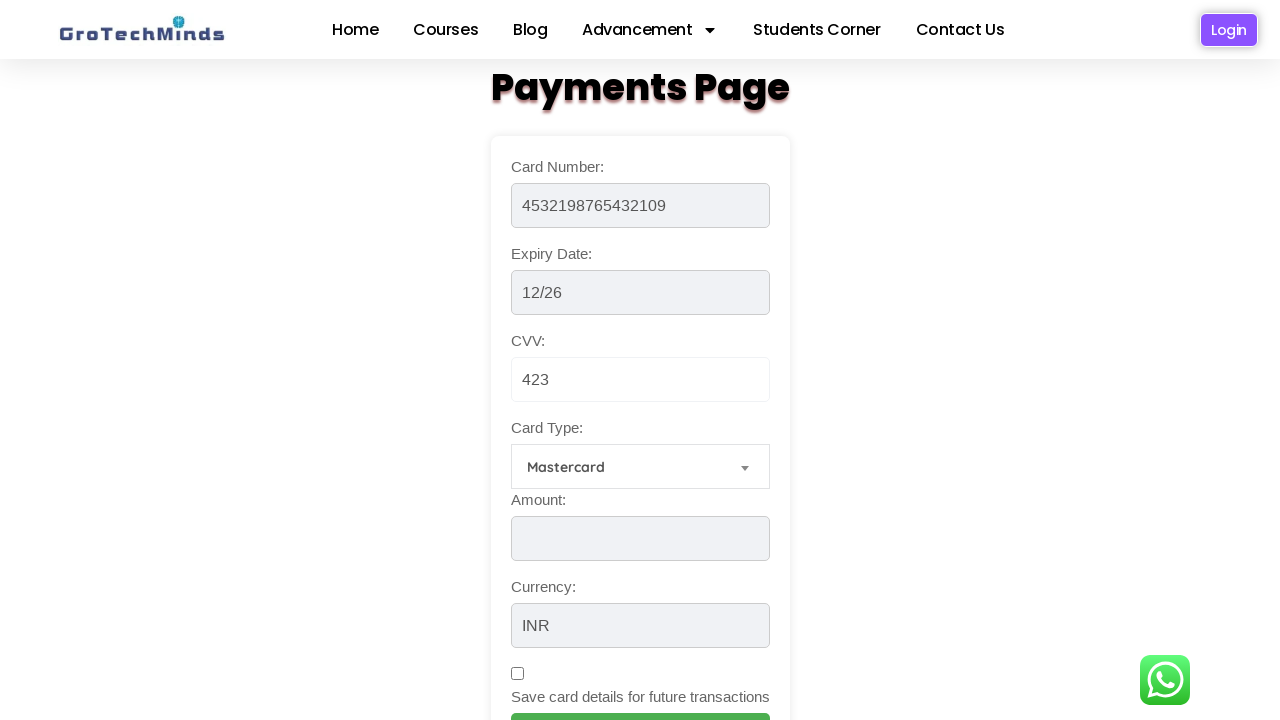

Filled payment amount field with 150 on input#amount
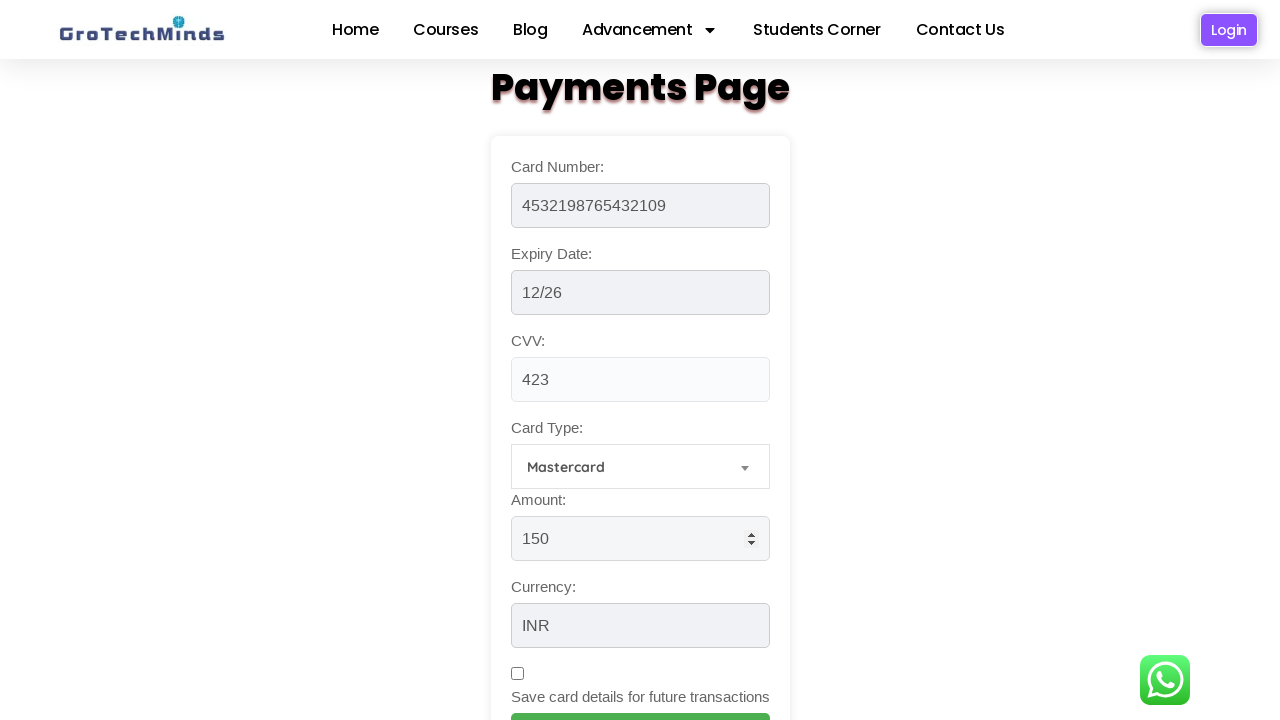

Checked save card option checkbox at (517, 674) on input#saveCard
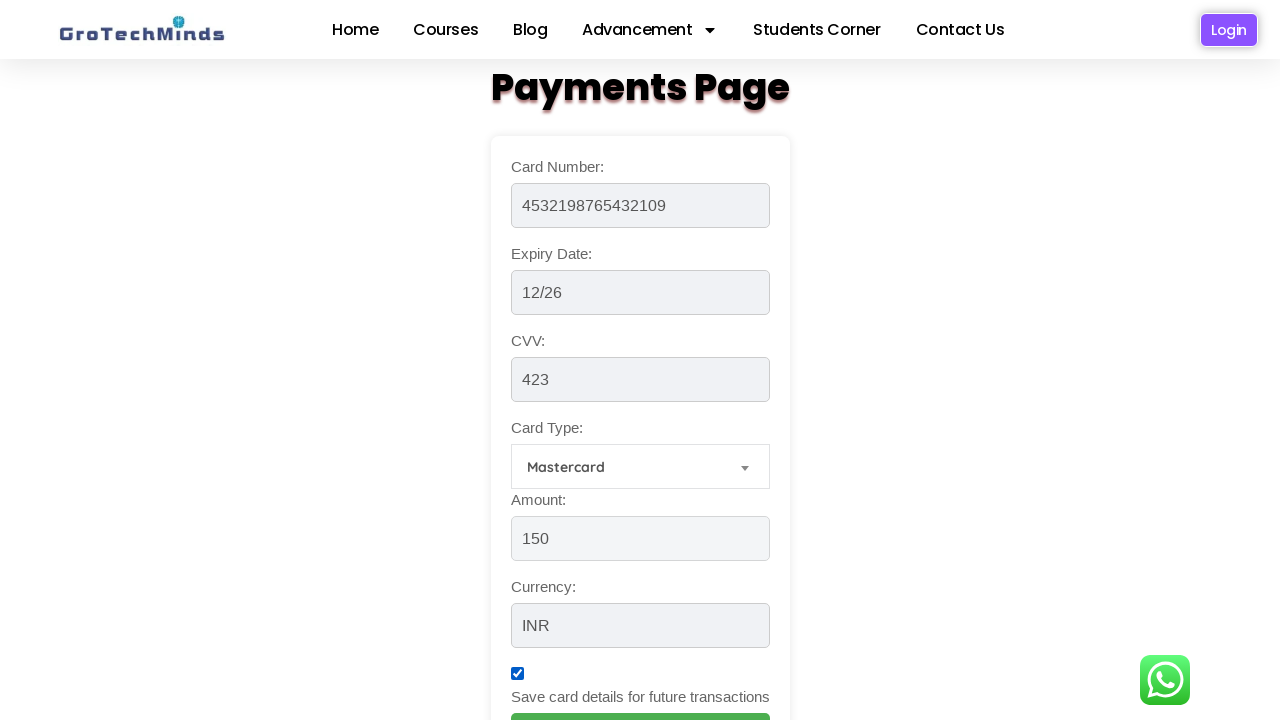

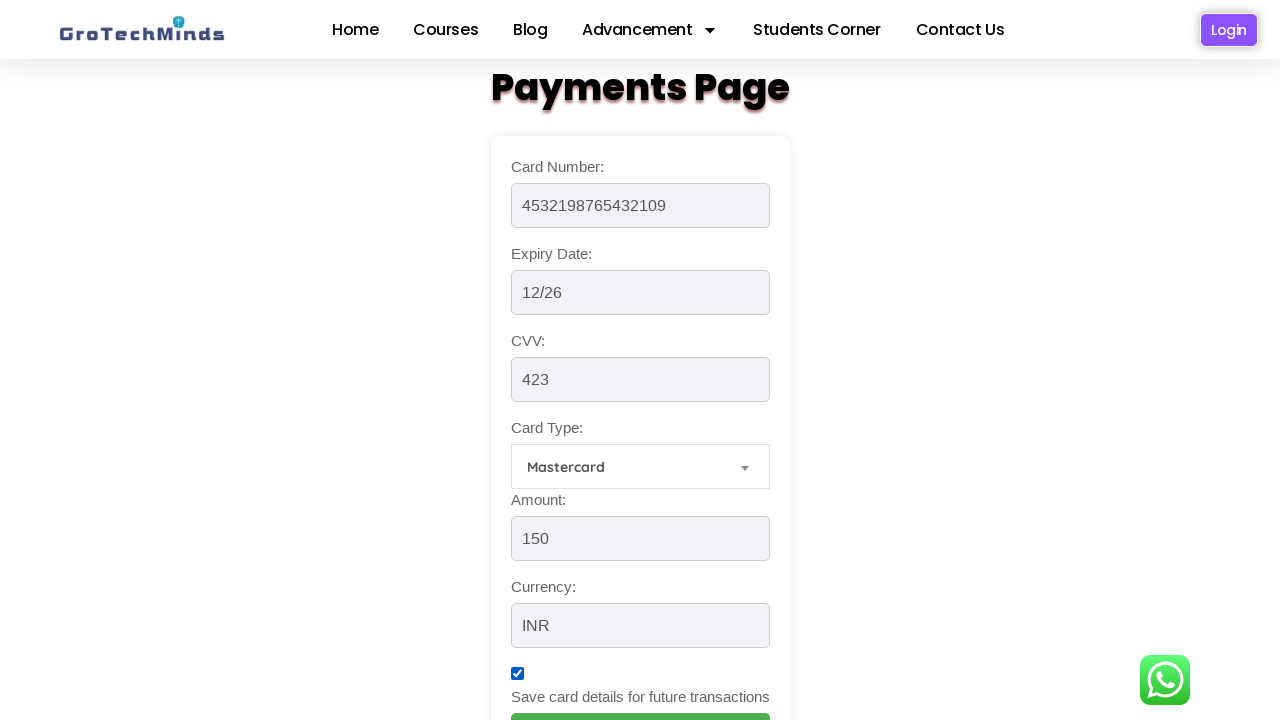